Tests window/tab switching functionality by clicking a link that opens a new window, then switching to the new window and verifying its content

Starting URL: https://the-internet.herokuapp.com/windows

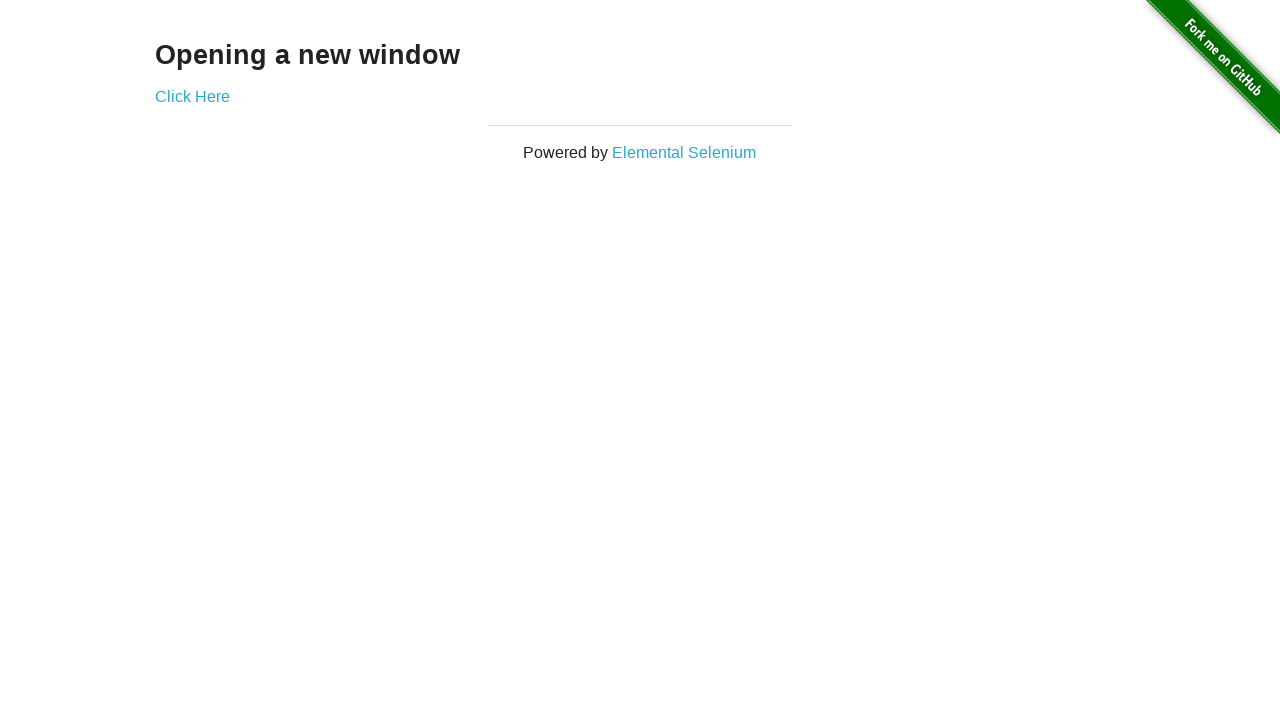

Stored reference to original page
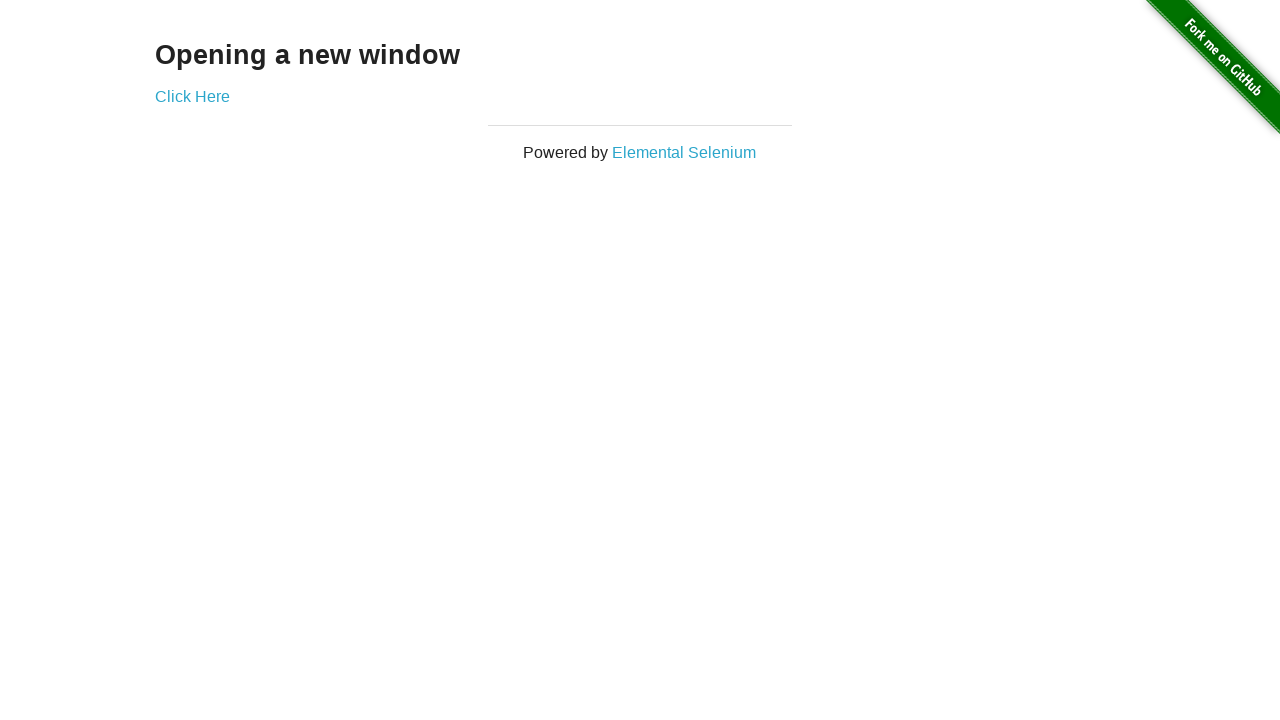

Clicked 'Click Here' link to open new window at (192, 96) on text=Click Here
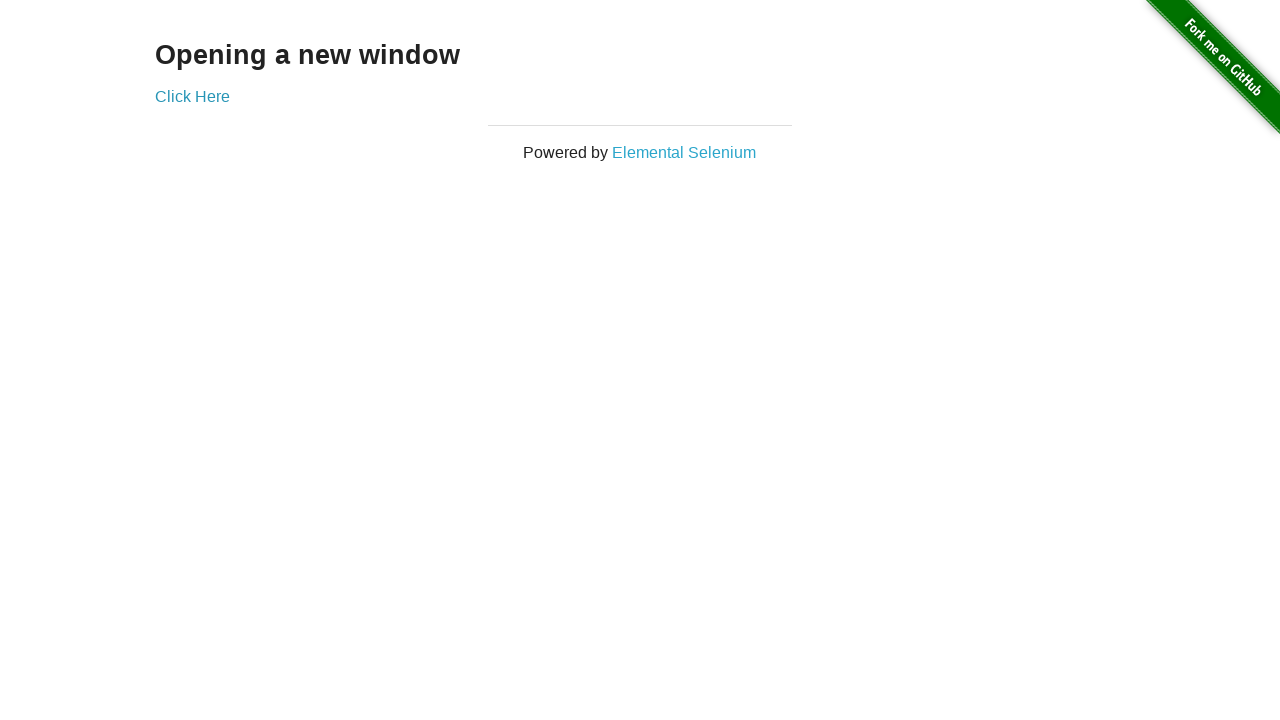

Captured new window/tab
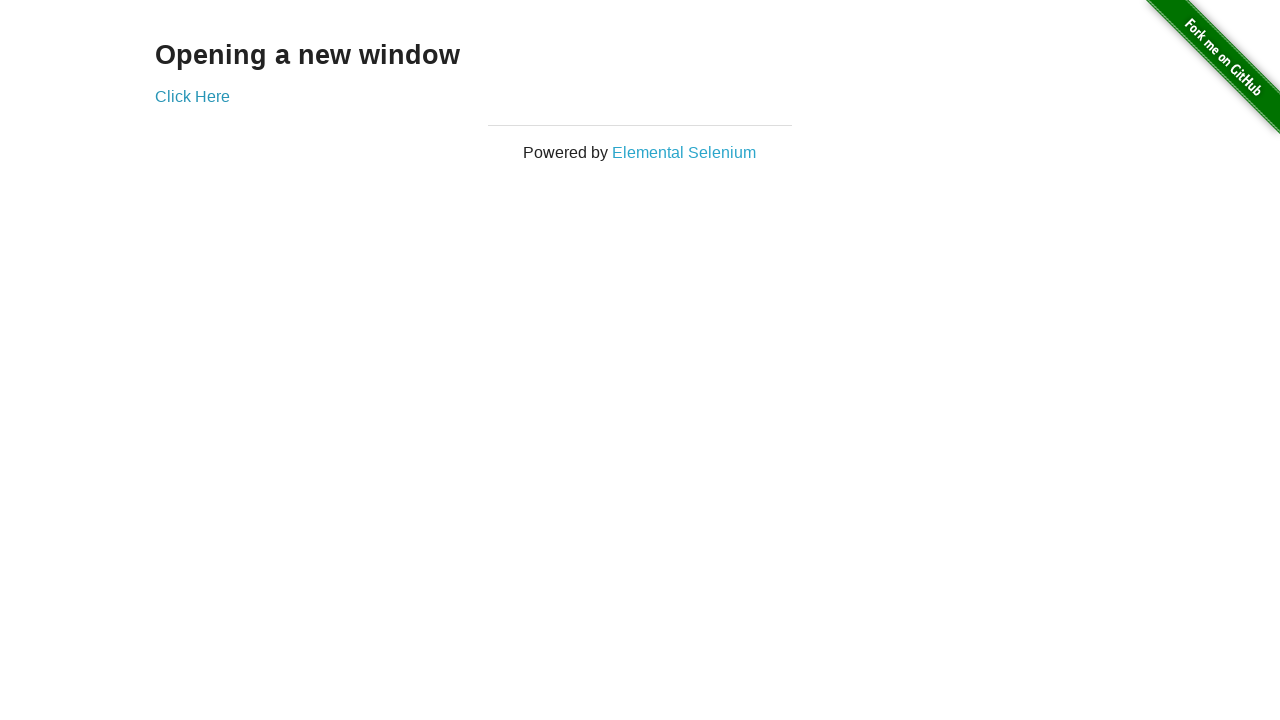

New window finished loading
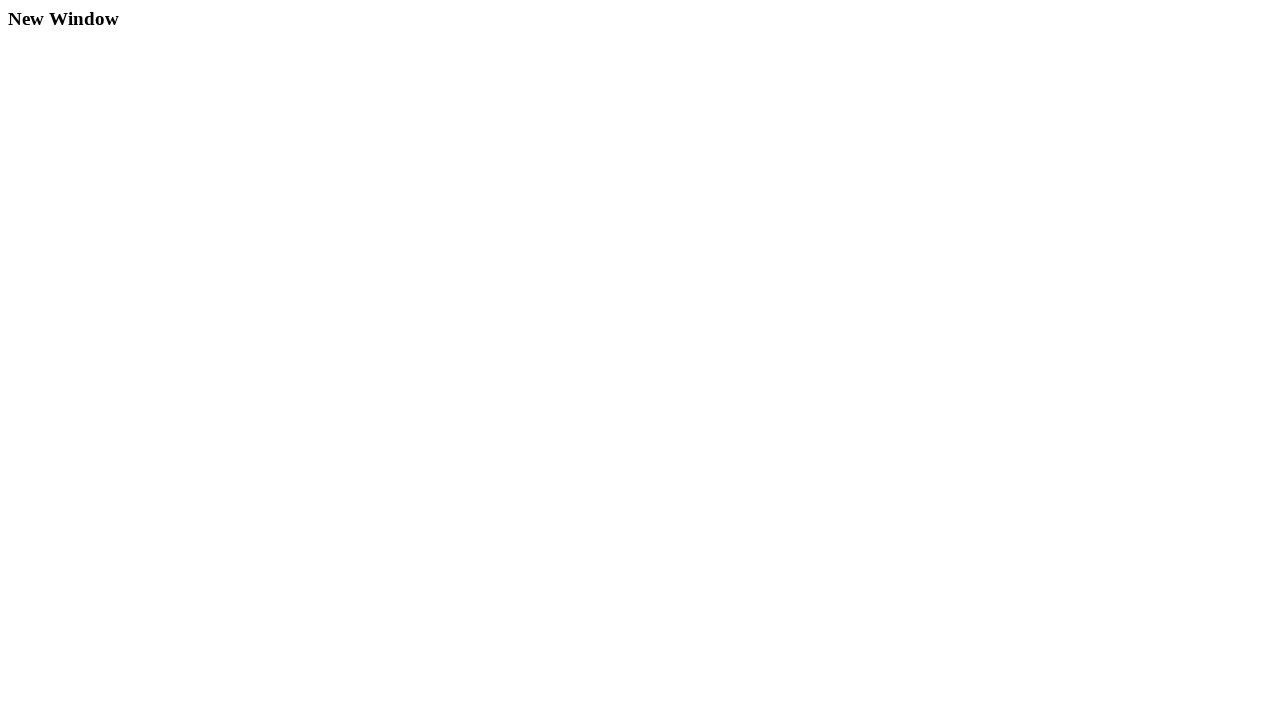

Verified 'New Window' content is present in new tab
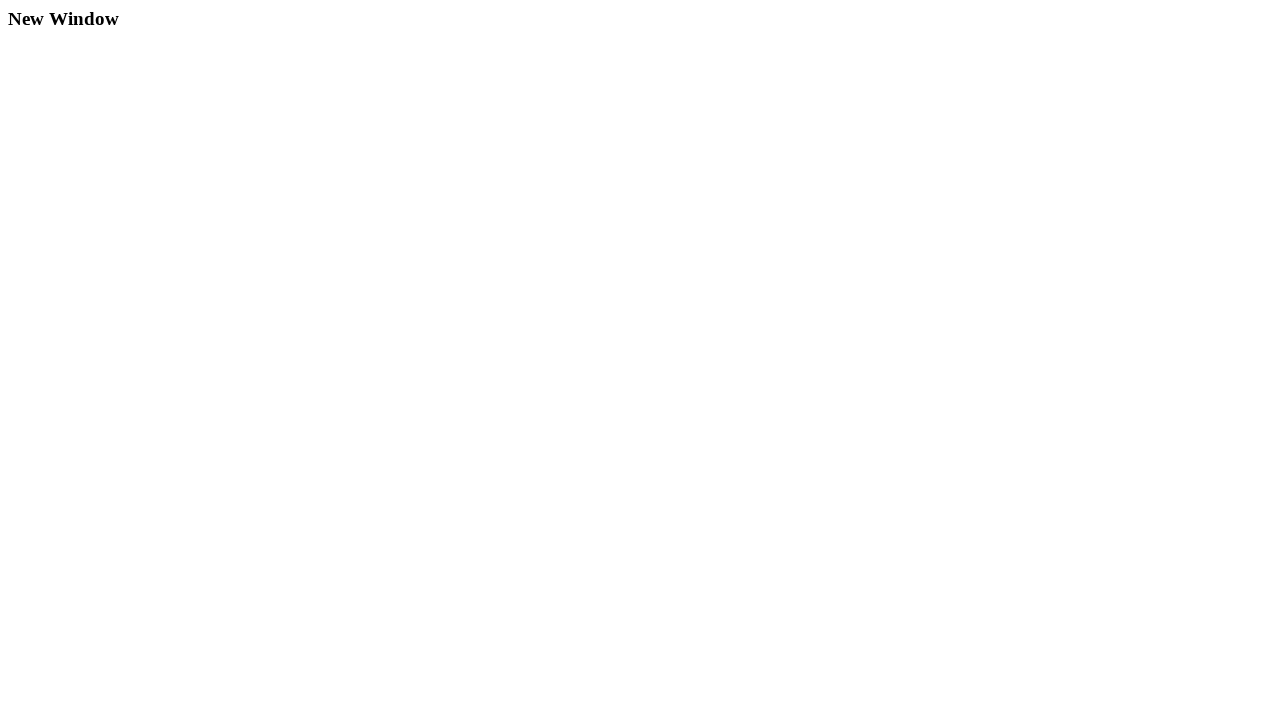

Closed new window/tab
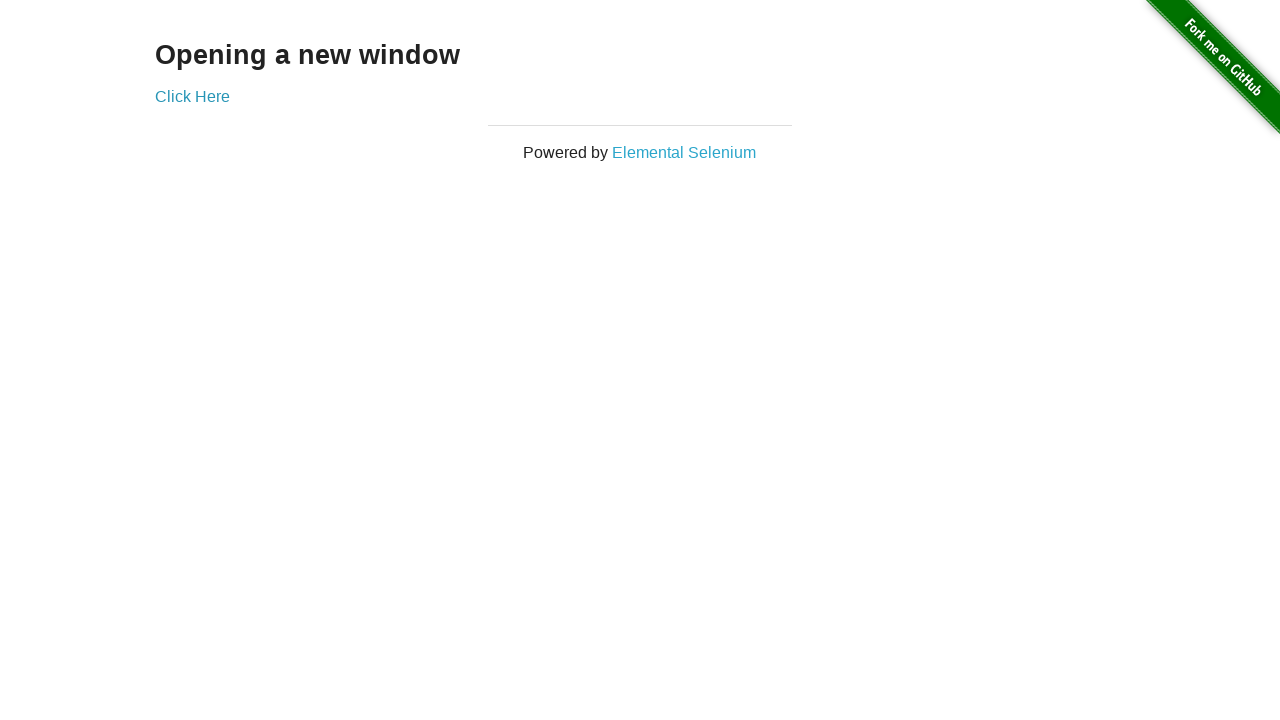

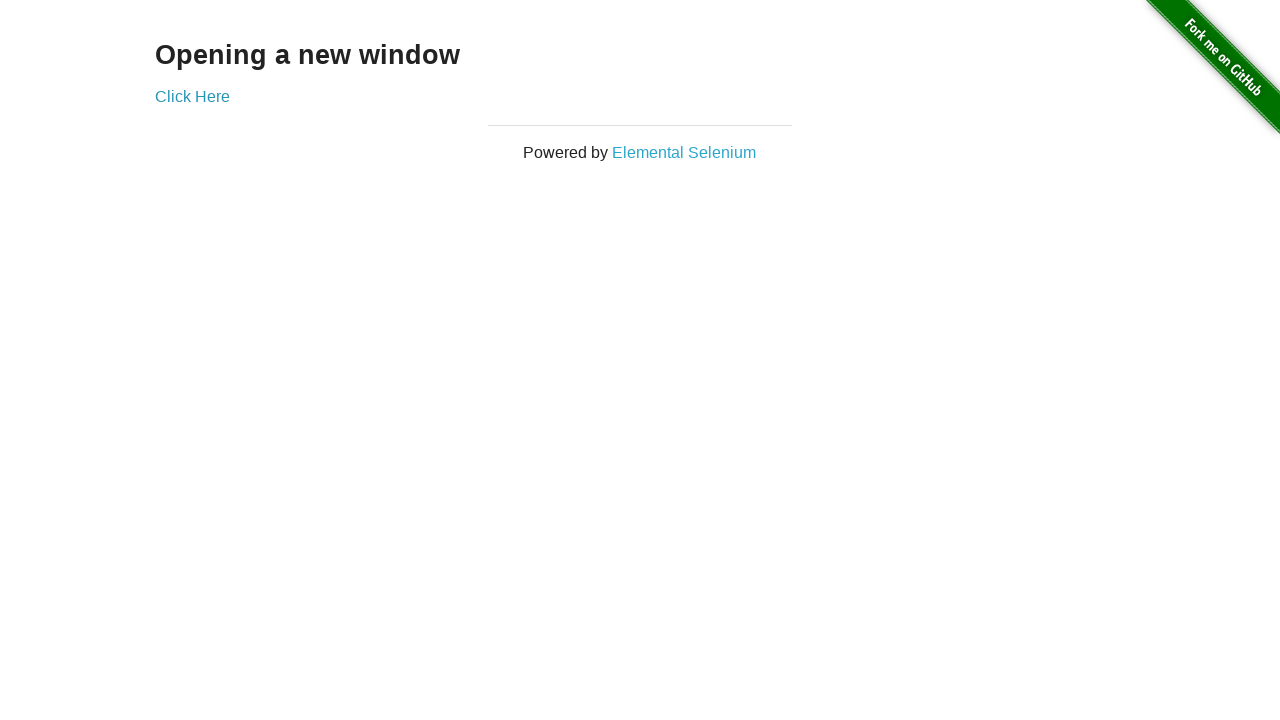